Tests checkbox interactions including basic checkbox, Ajax notification checkbox, and multi-select checkbox functionality on a demo page

Starting URL: https://leafground.com/checkbox.xhtml

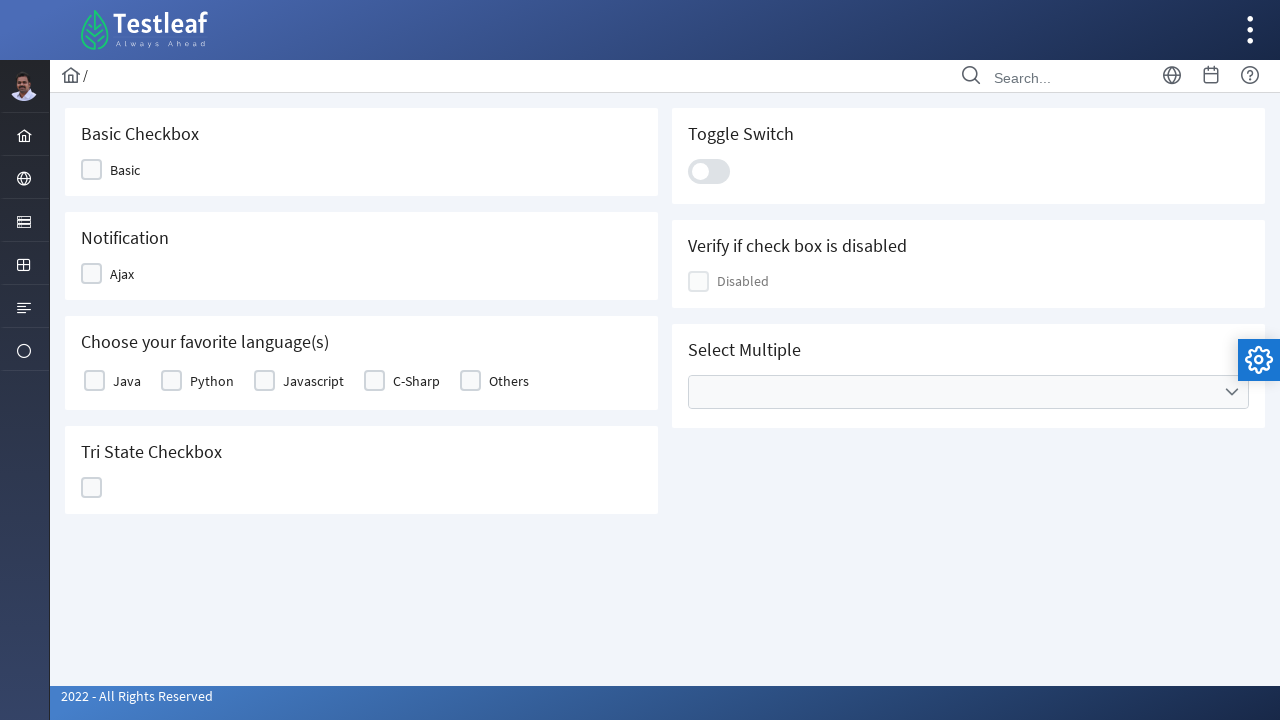

Clicked basic checkbox at (125, 170) on xpath=//span[text()='Basic']
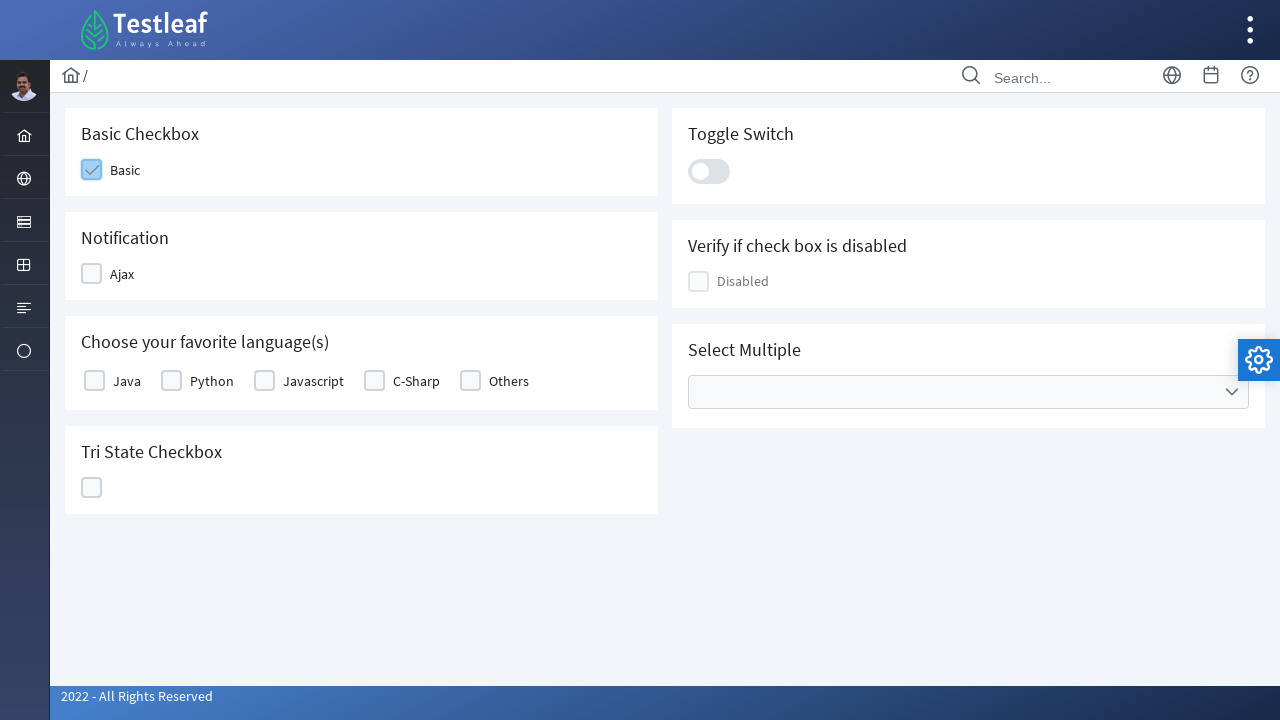

Clicked Ajax notification checkbox at (122, 274) on xpath=//span[text()='Ajax']
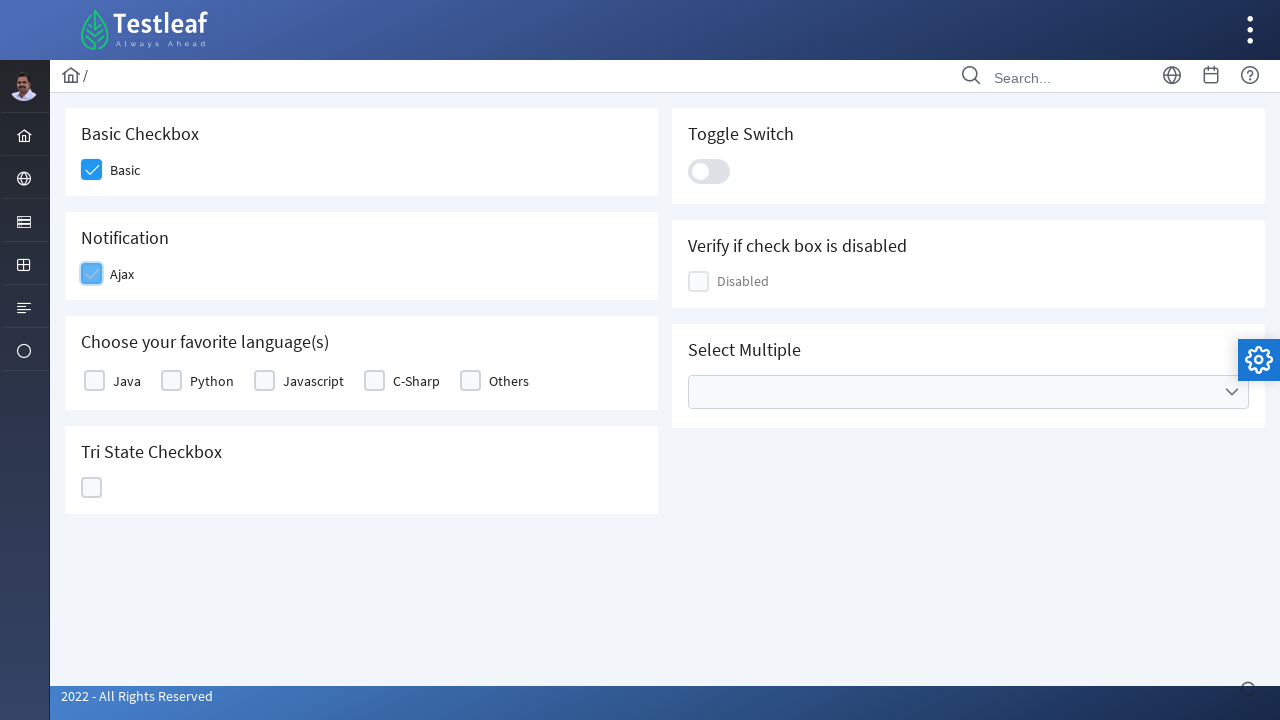

Ajax notification appeared
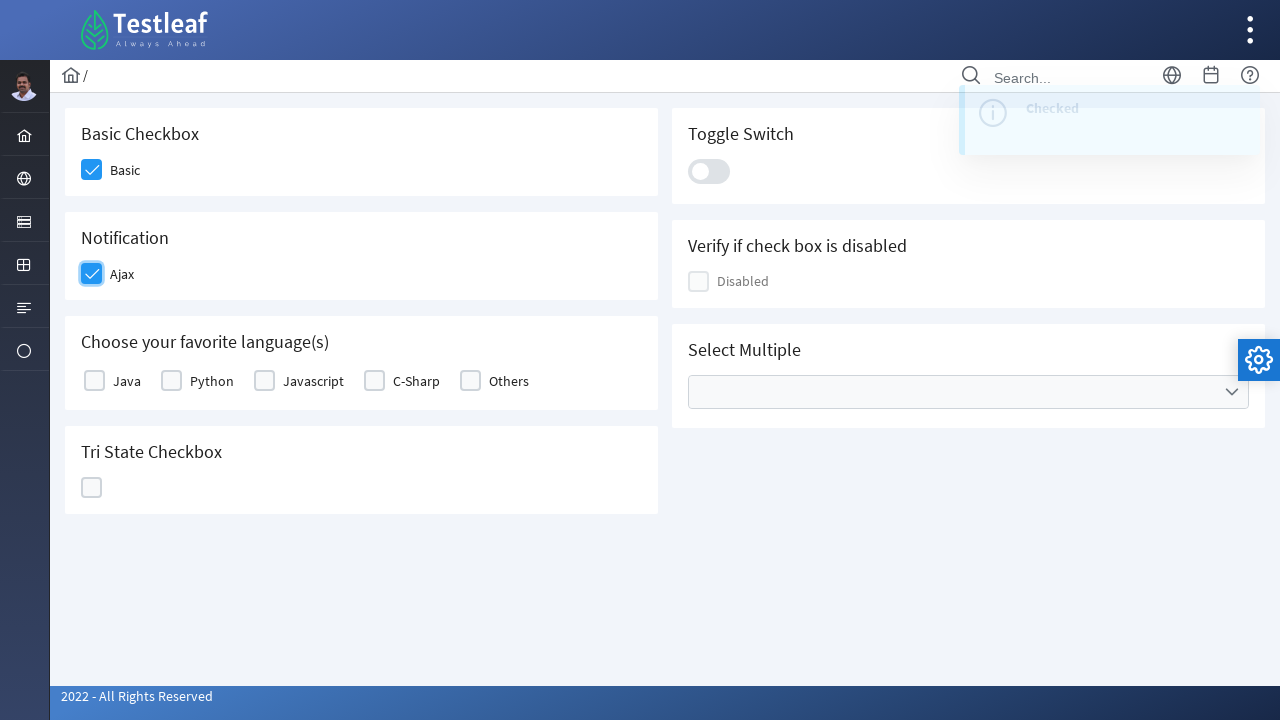

Located alert notification element
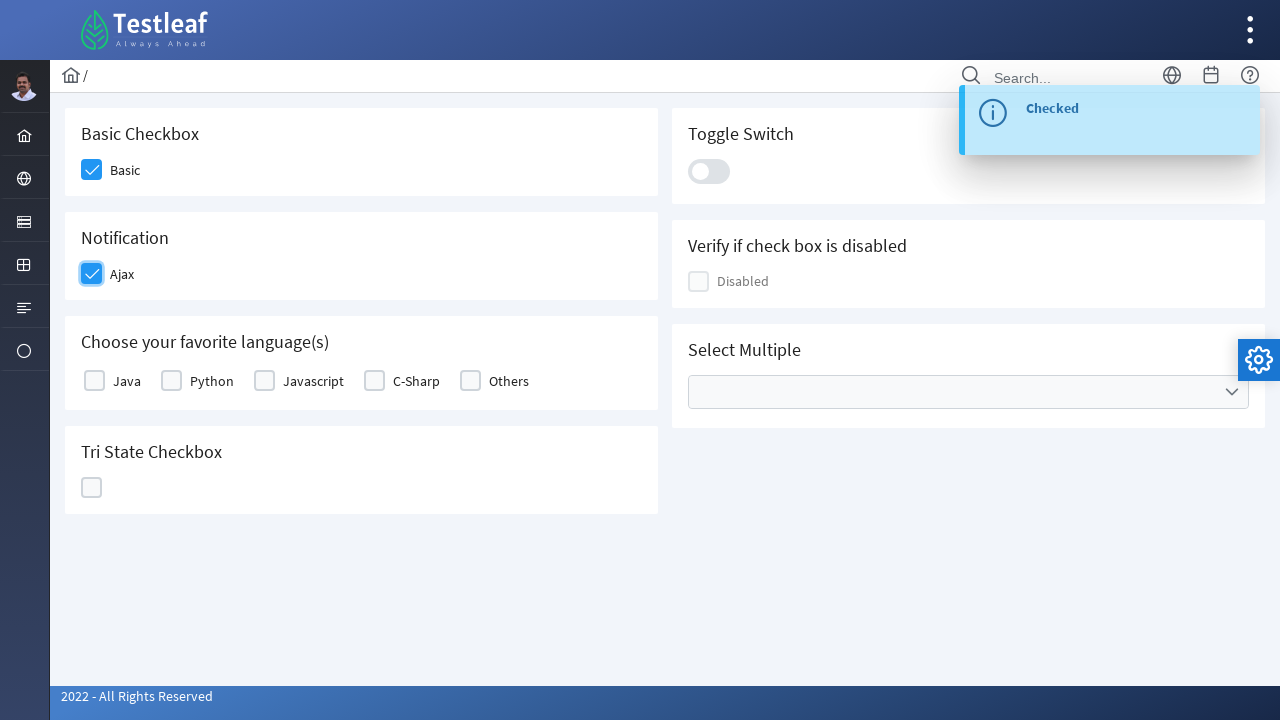

Retrieved alert text: Checked
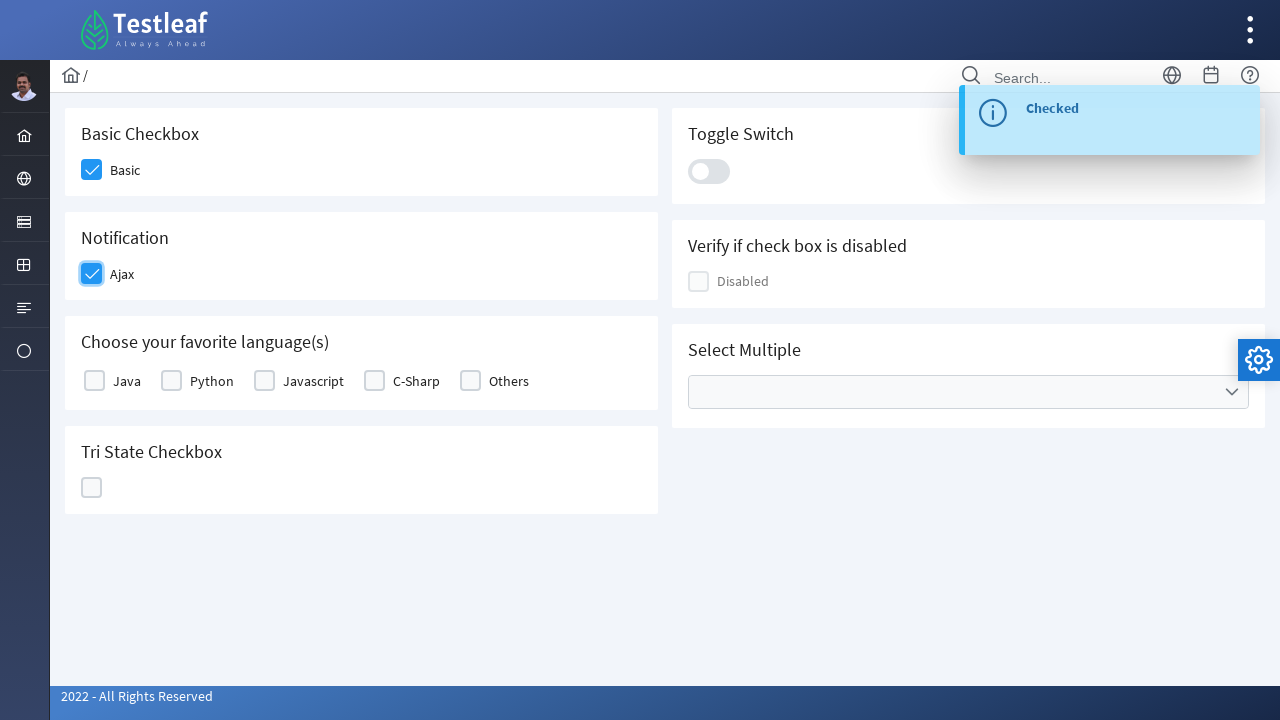

Clicked multi-select cities dropdown at (968, 392) on xpath=//ul[@data-label='Cities']
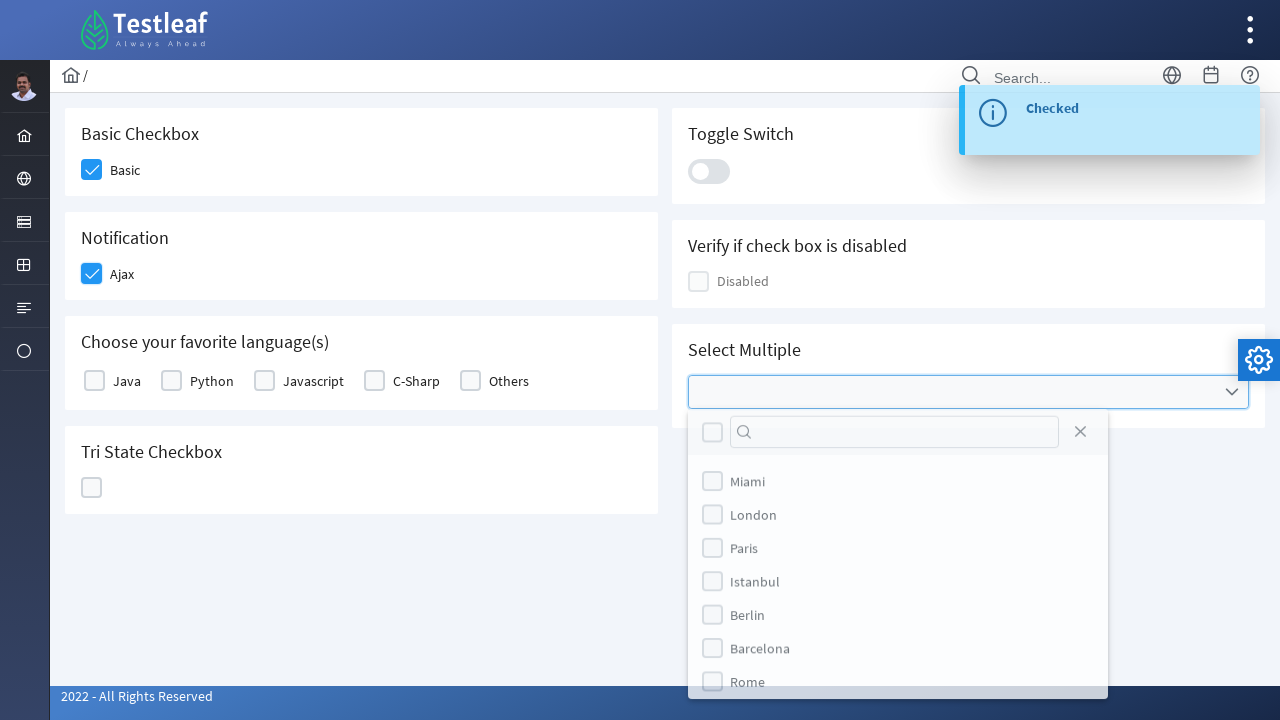

Cities dropdown options became visible
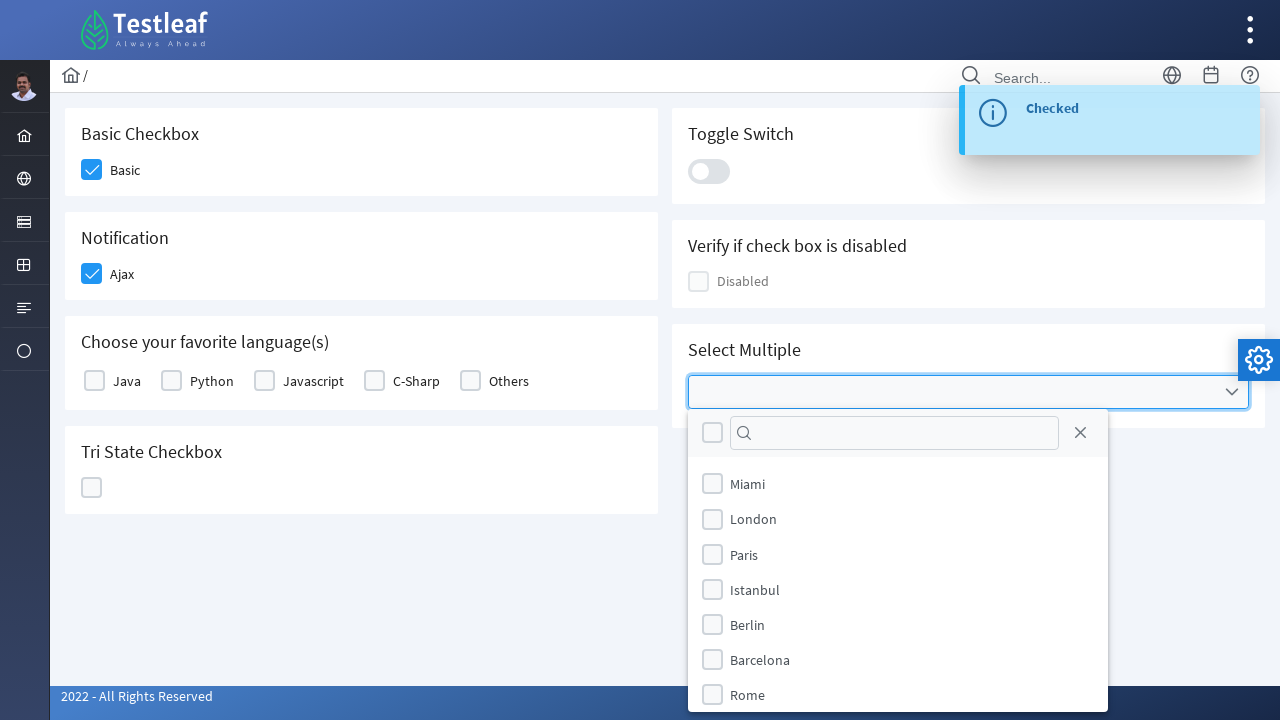

Retrieved 9 city options from dropdown
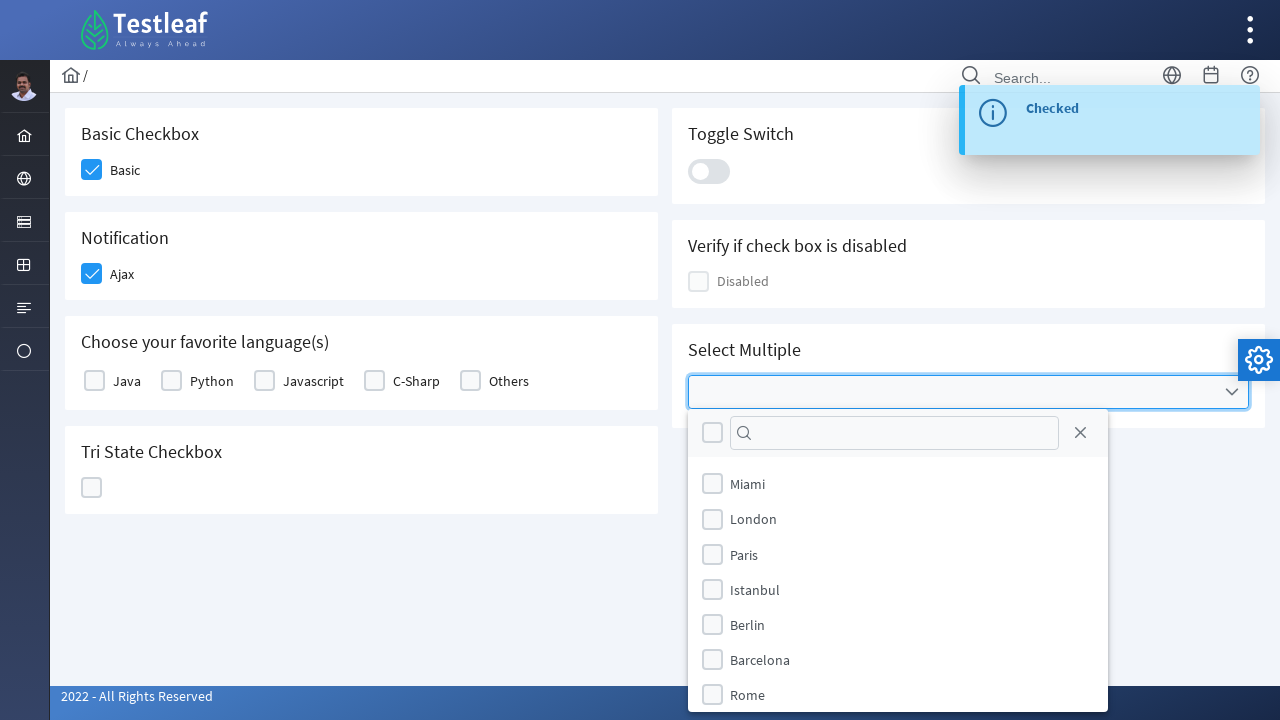

Printed all city option names
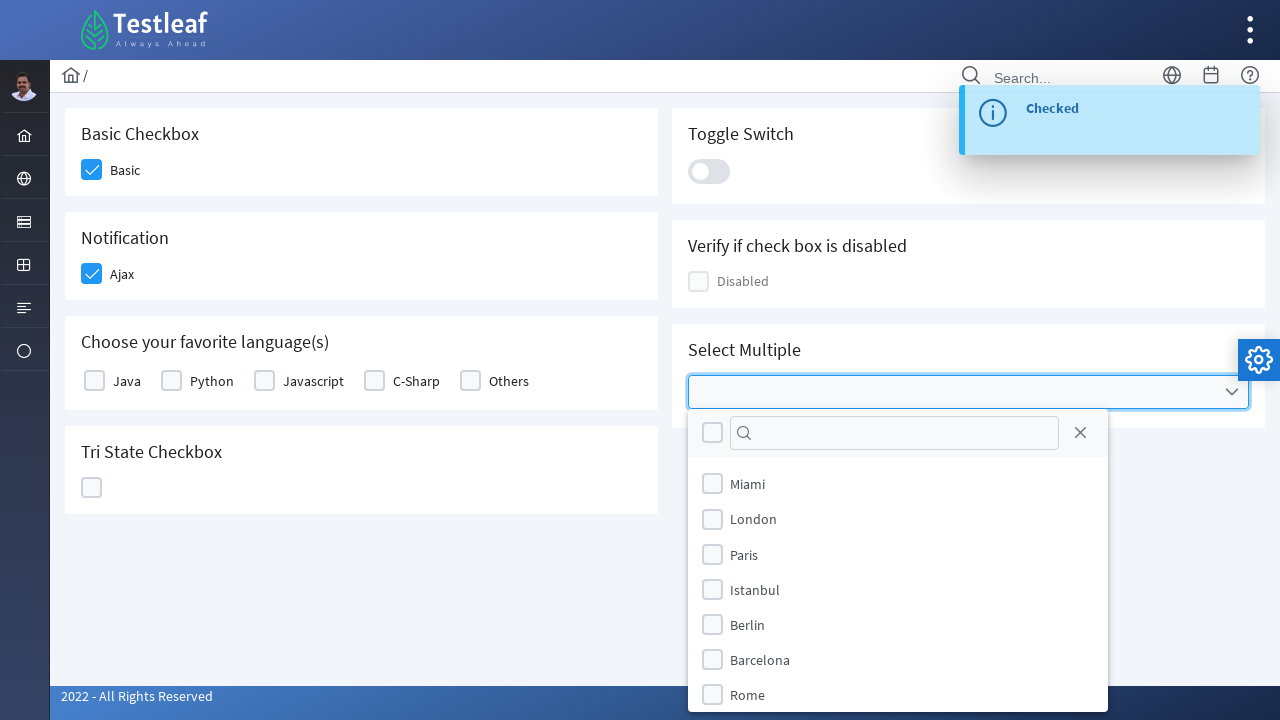

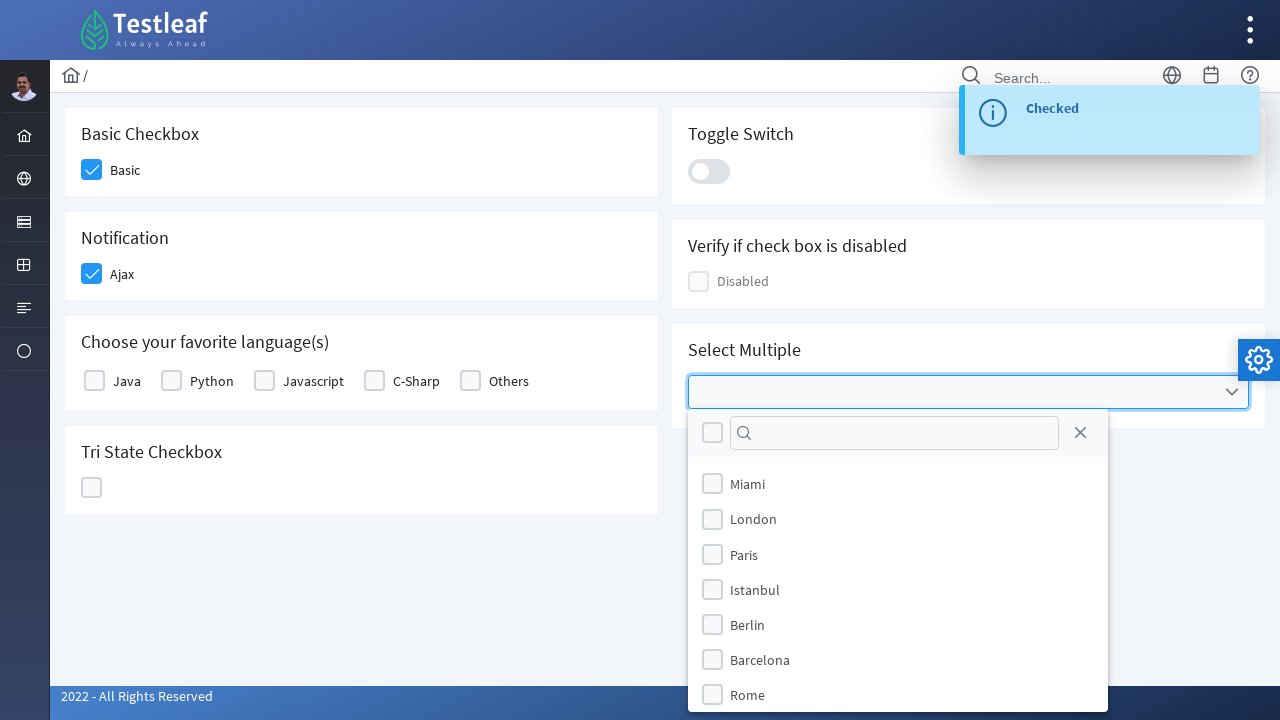